Tests dynamic loading page by clicking start button, waiting 3 seconds, and verifying "Hello World!" text appears

Starting URL: https://automationfc.github.io/dynamic-loading/

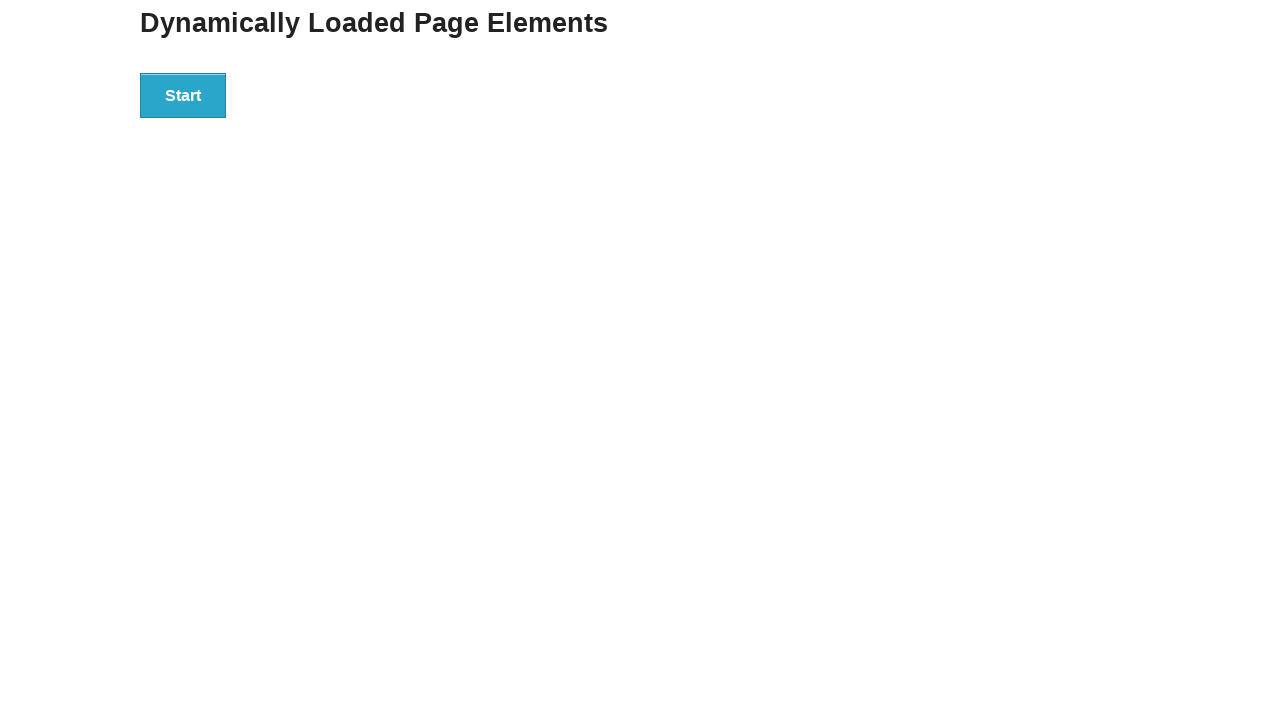

Navigated to dynamic loading test page
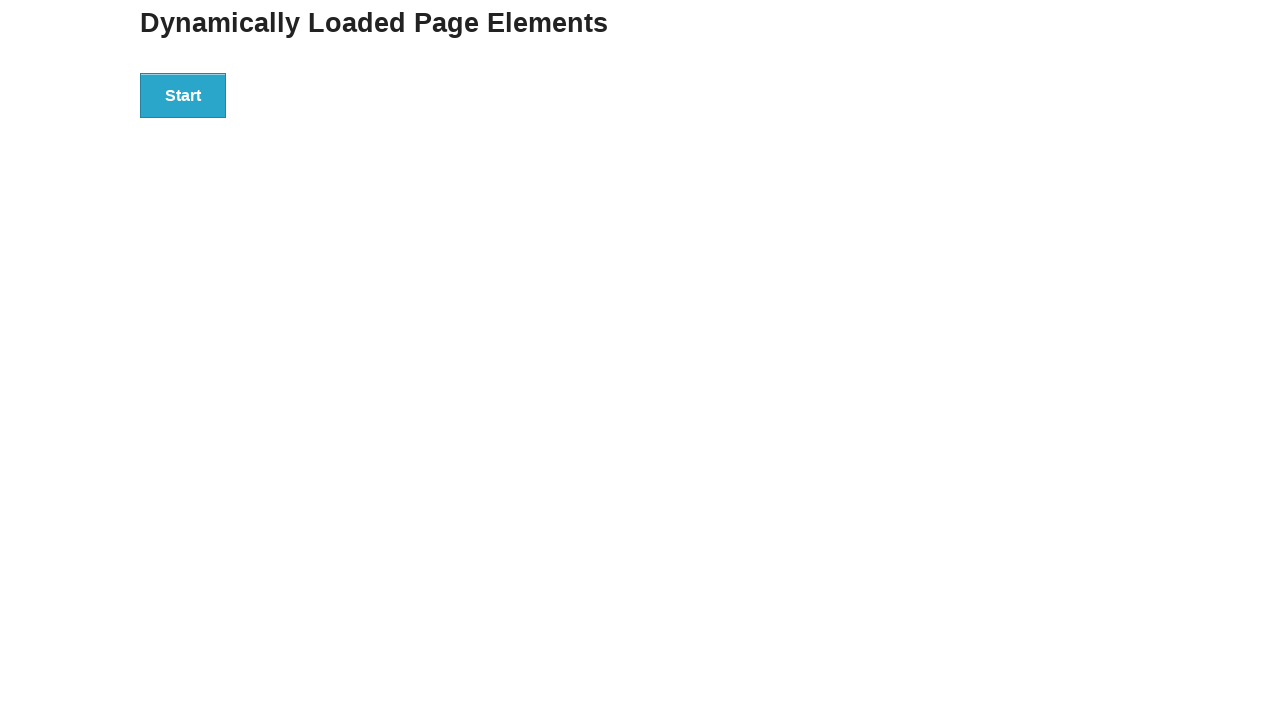

Clicked start button to initiate dynamic loading at (183, 95) on div#start > button
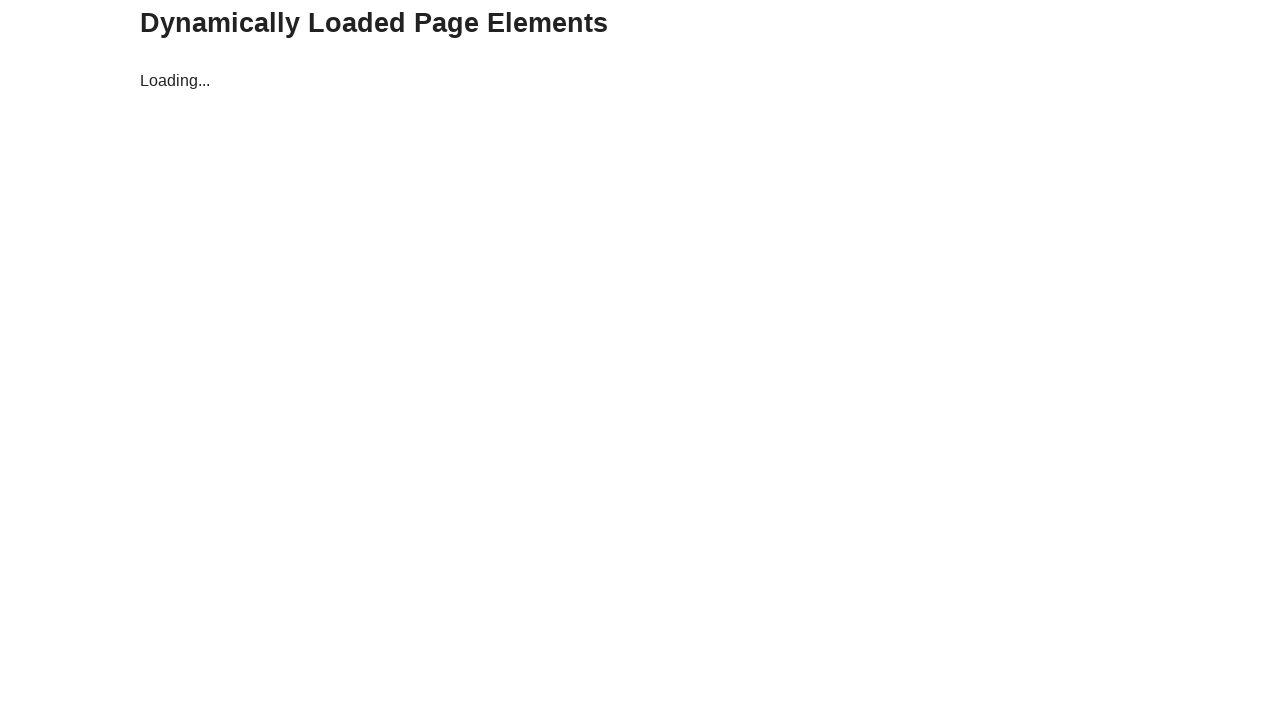

Waited for 'Hello World!' text to appear after 3 second delay
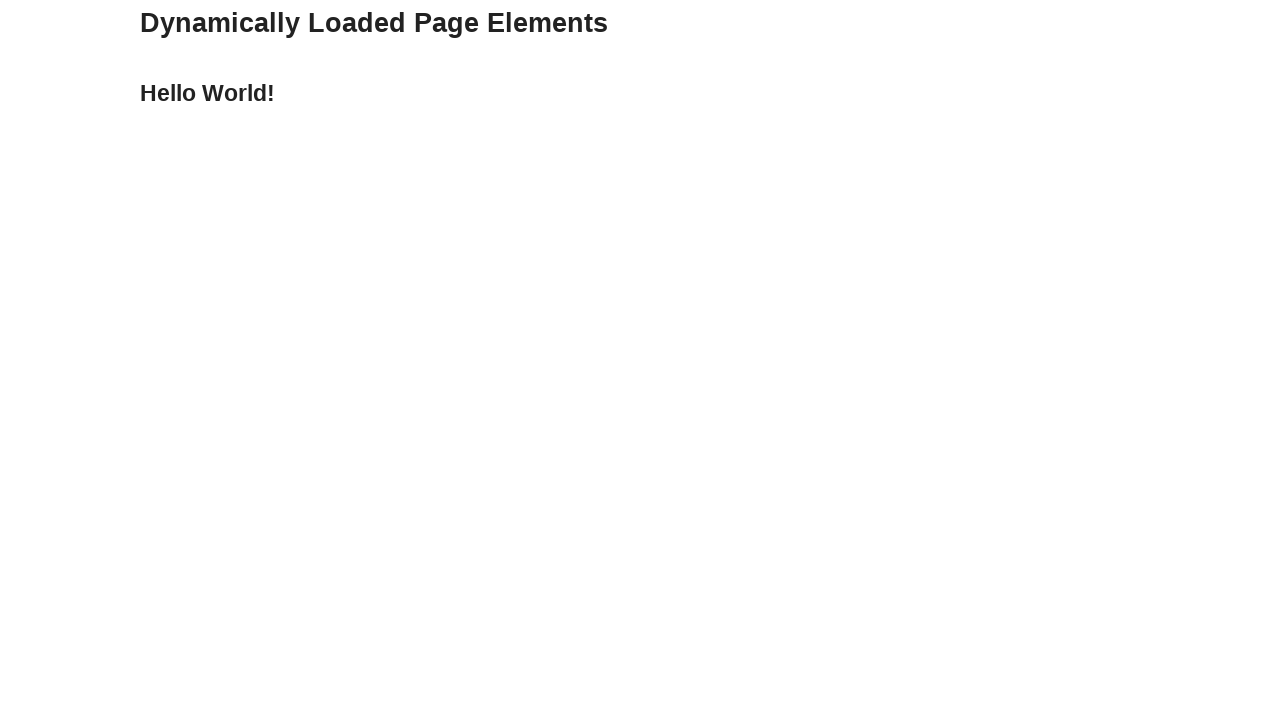

Verified 'Hello World!' text appears correctly
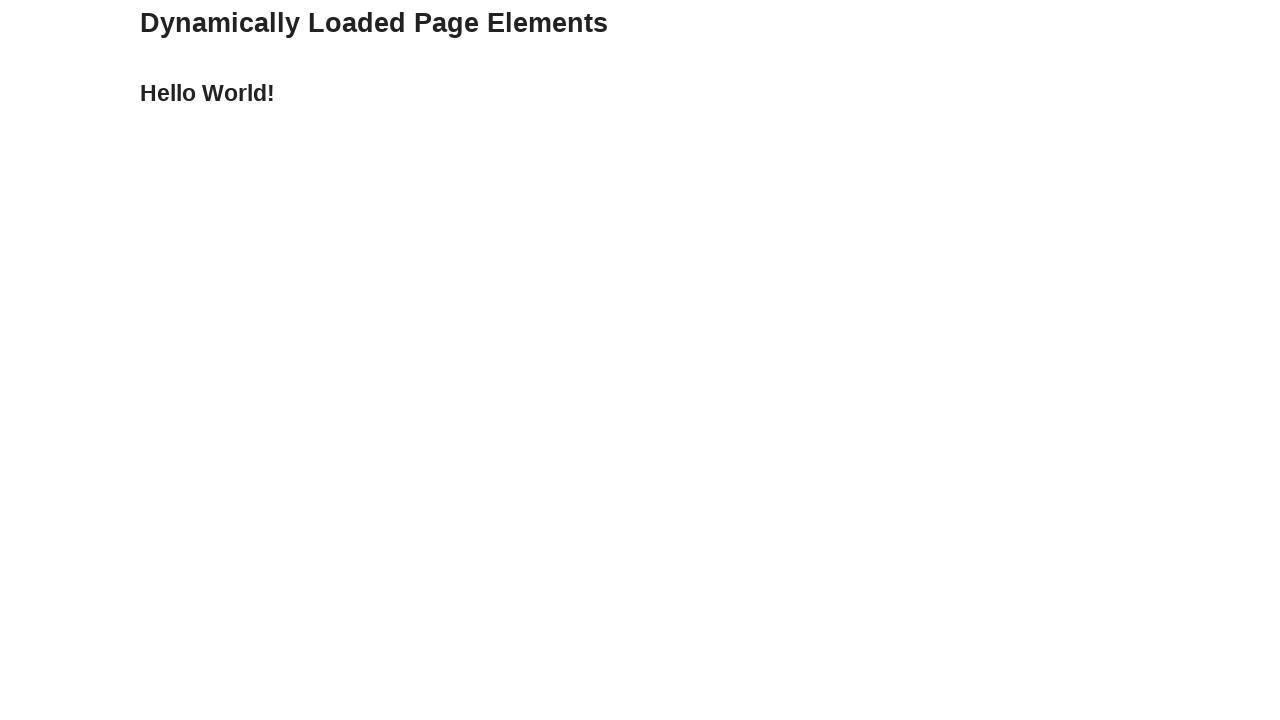

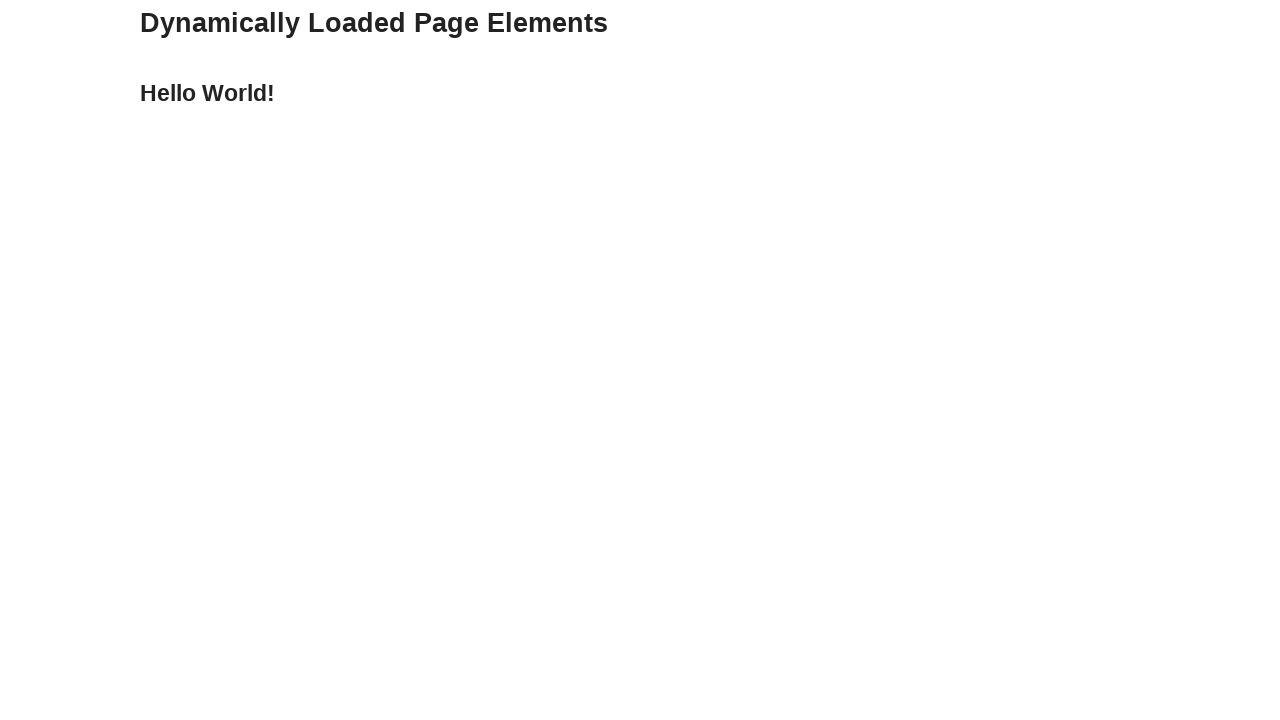